Tests a math puzzle form by extracting a hidden attribute value, calculating a mathematical formula (log of absolute value of 12*sin(x)), filling in the answer, checking required checkboxes, and submitting the form.

Starting URL: http://suninjuly.github.io/get_attribute.html

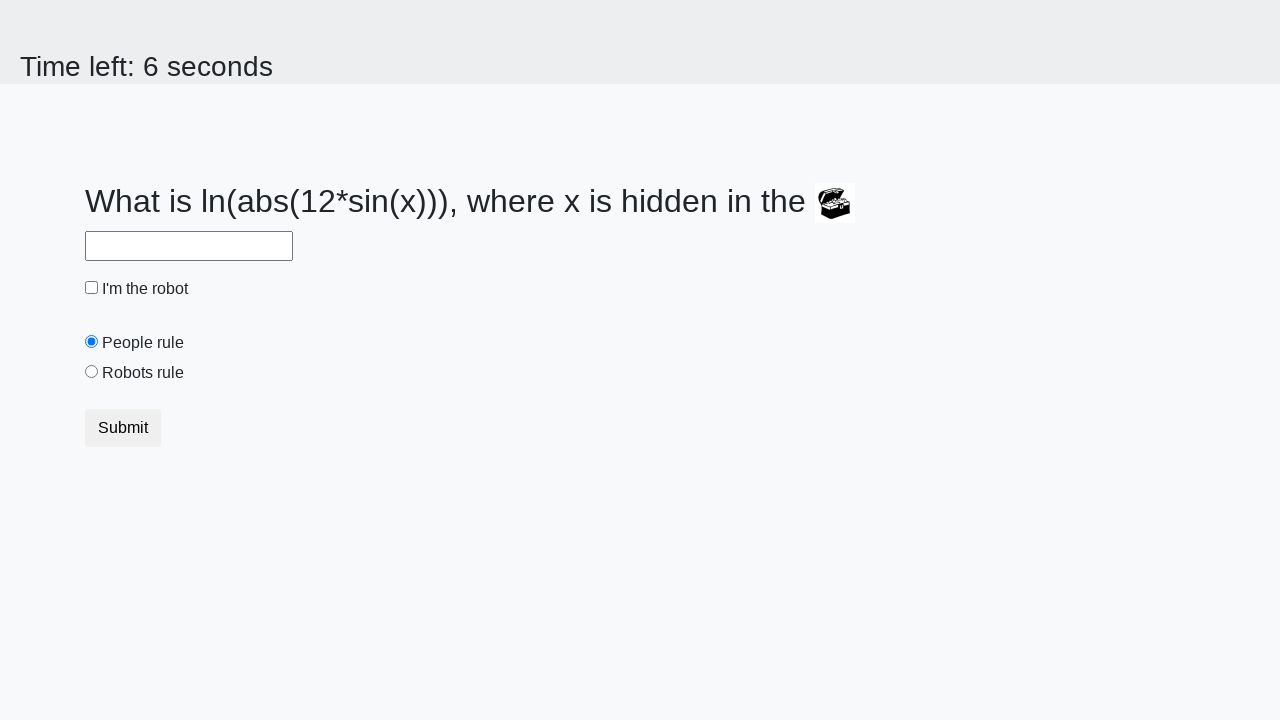

Located treasure element with hidden valuex attribute
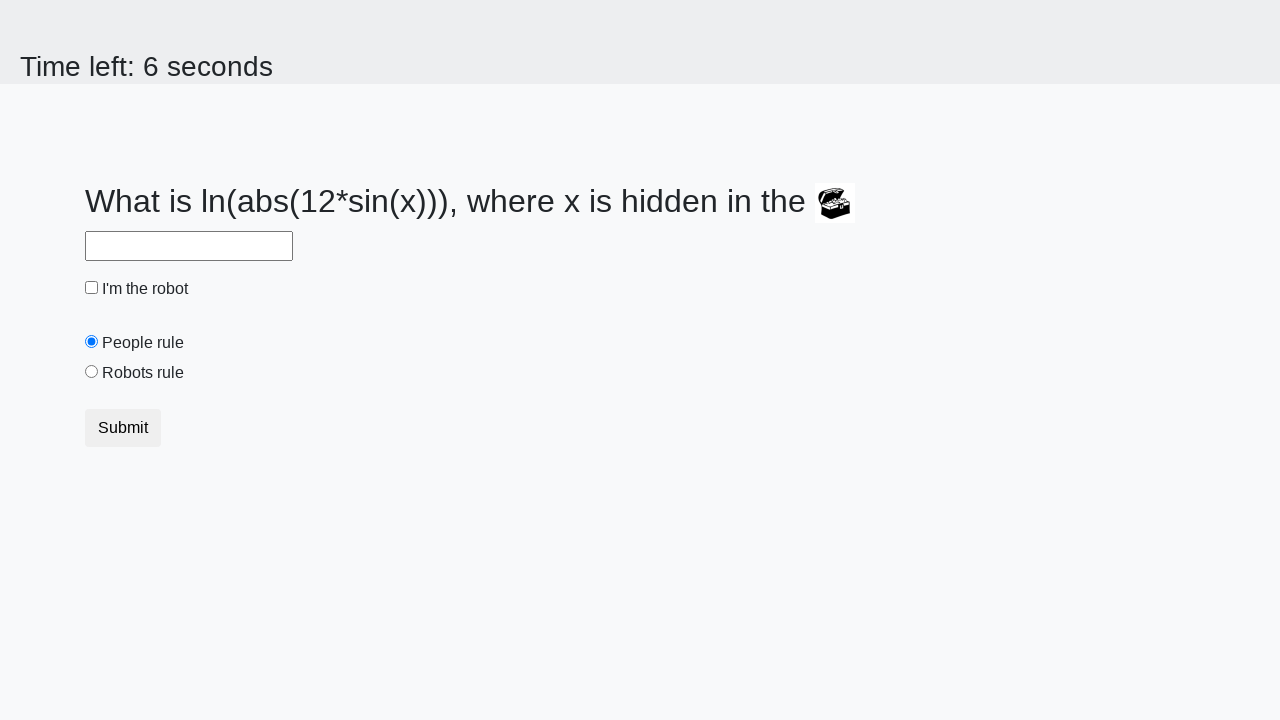

Extracted valuex attribute: 733
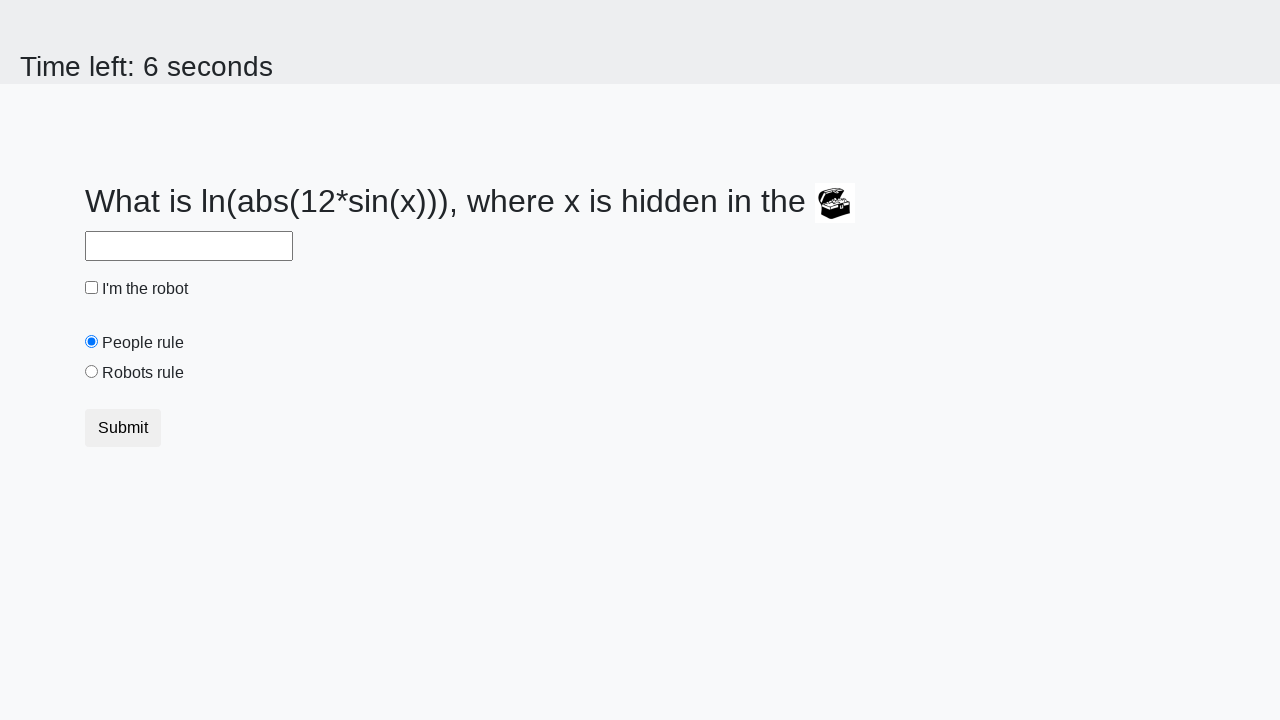

Calculated answer using formula log(abs(12*sin(733))): 2.317969180494312
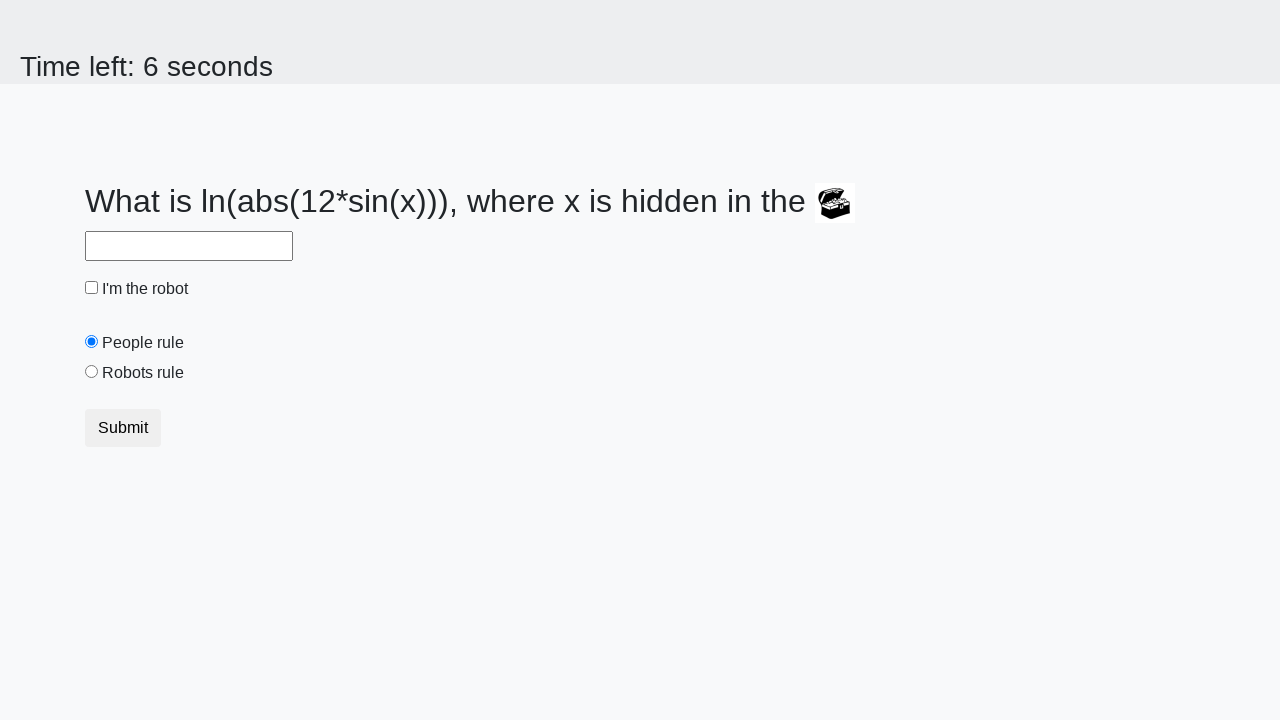

Filled answer field with calculated value: 2.317969180494312 on #answer
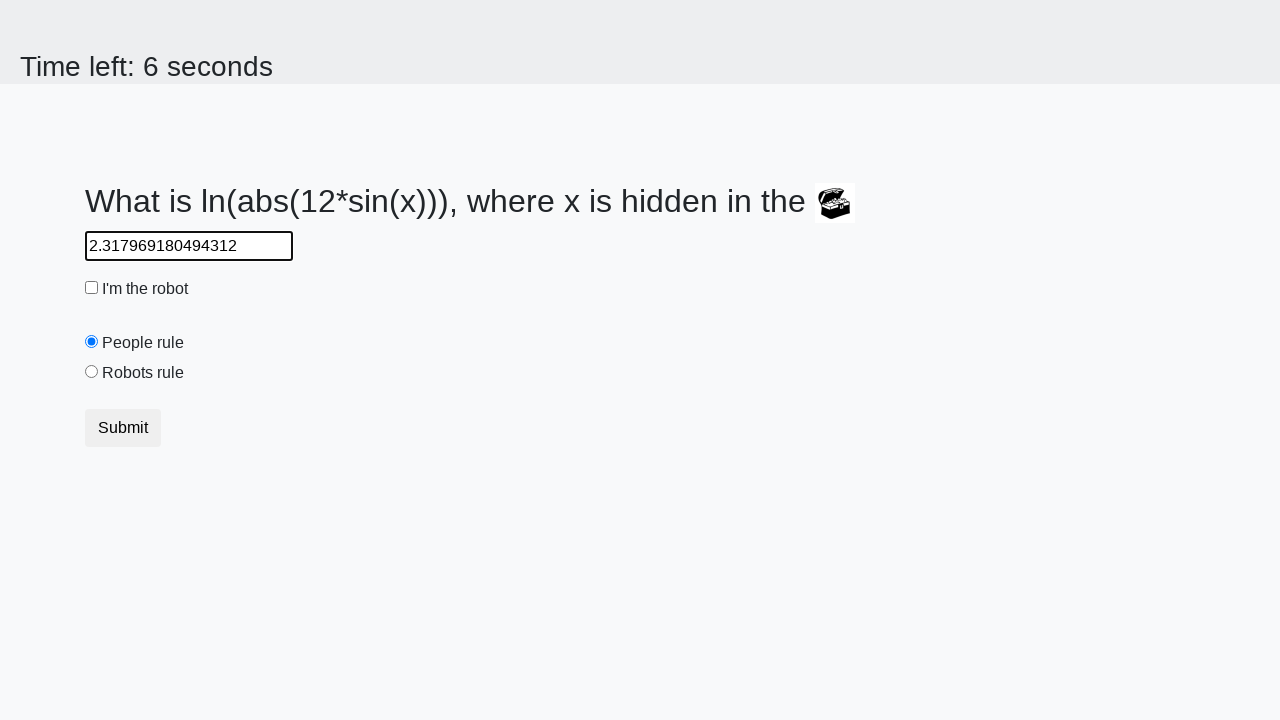

Checked the robot checkbox at (92, 288) on #robotCheckbox
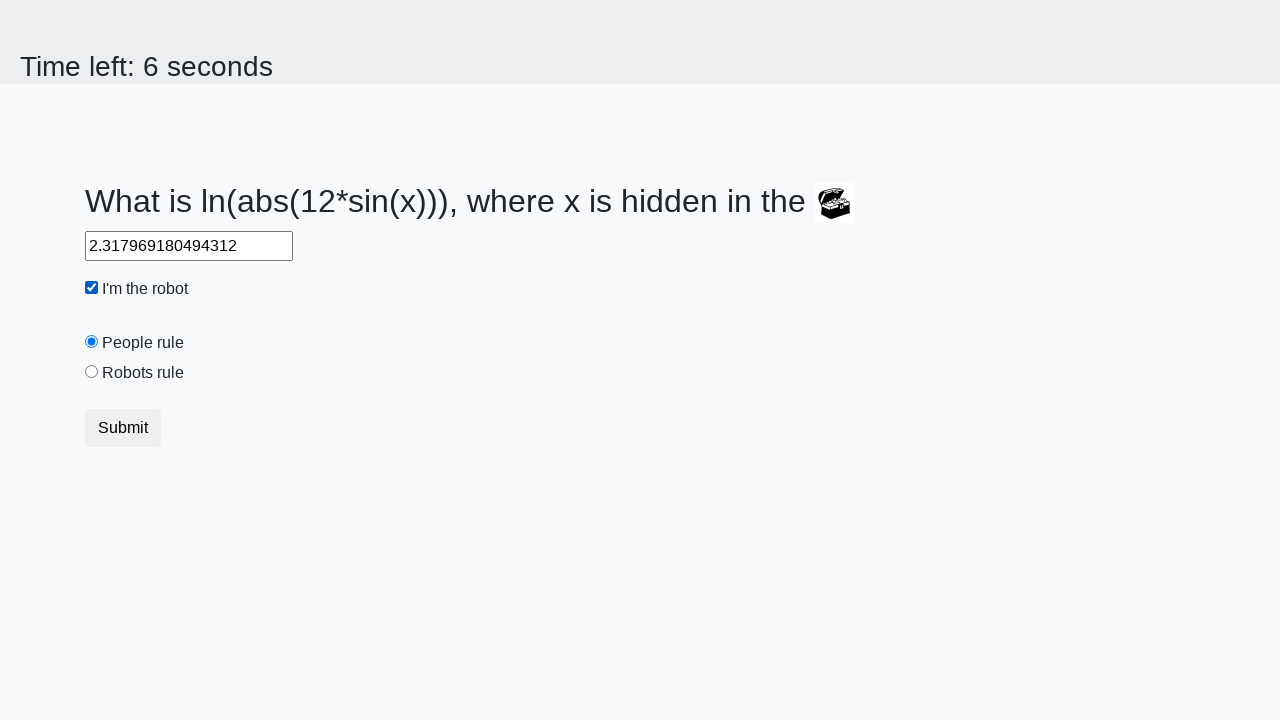

Selected the robots rule option at (92, 372) on #robotsRule
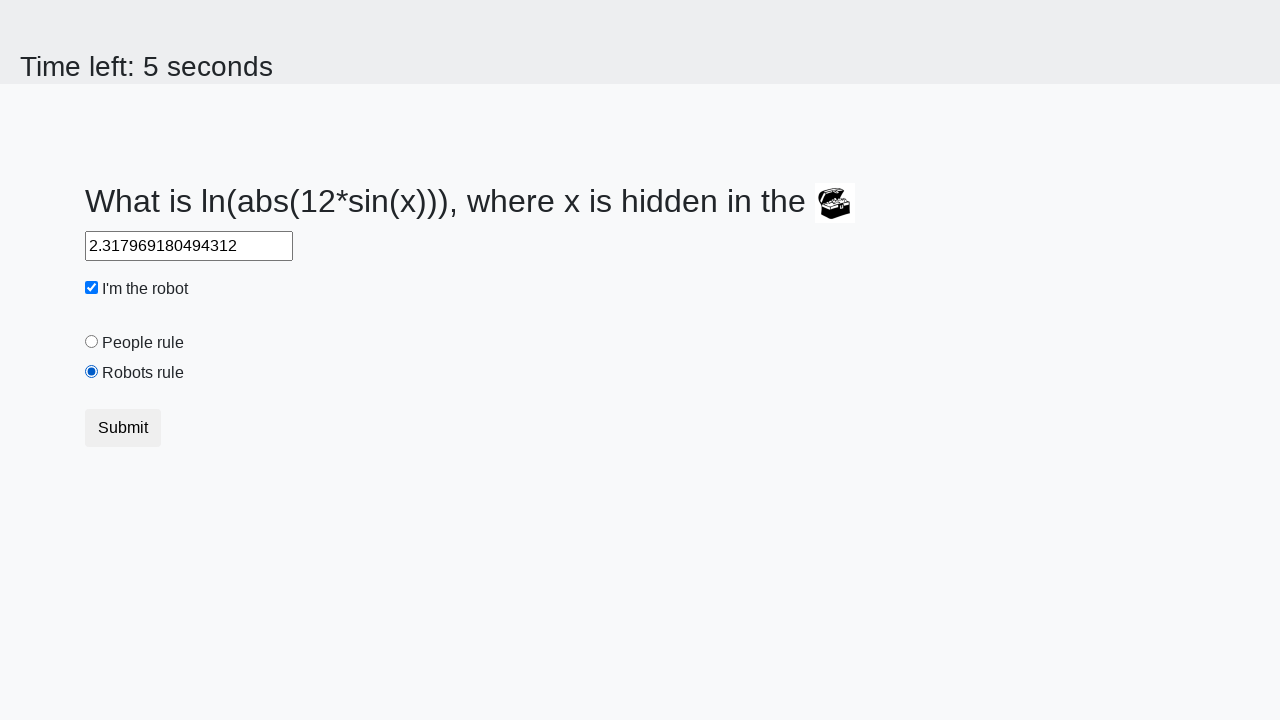

Clicked submit button to submit the form at (123, 428) on button.btn
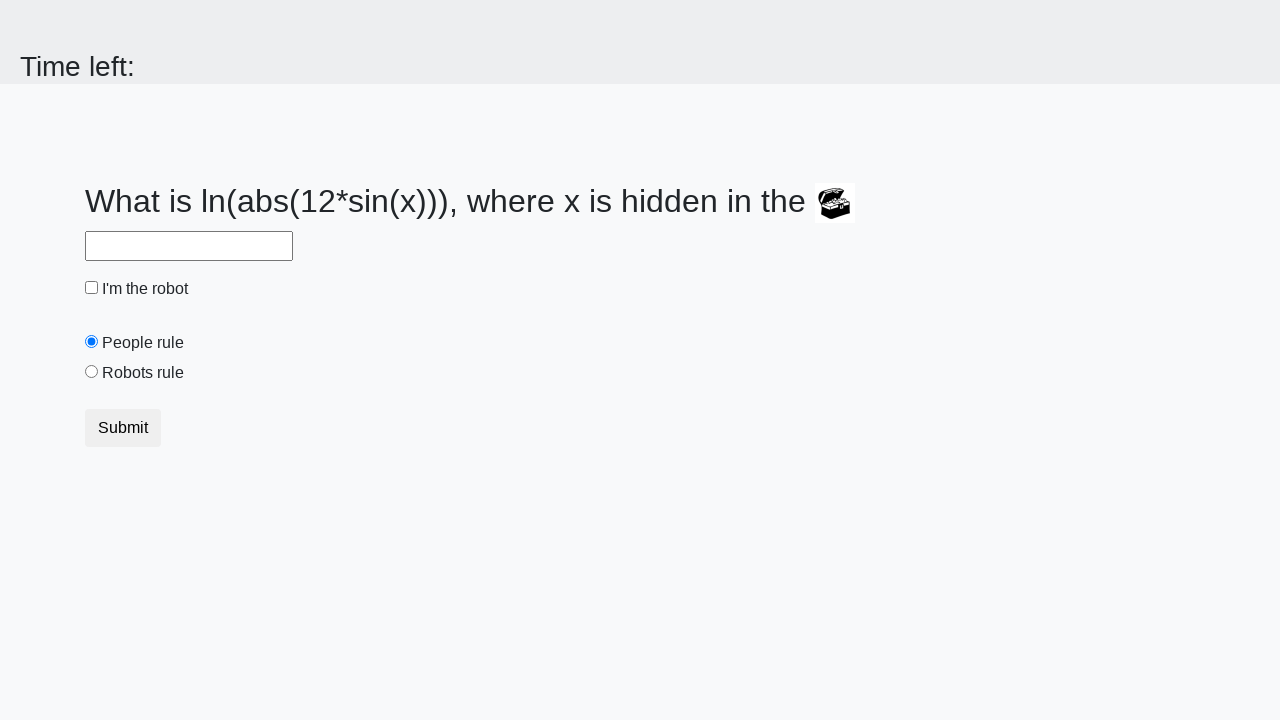

Waited 2 seconds for form submission response
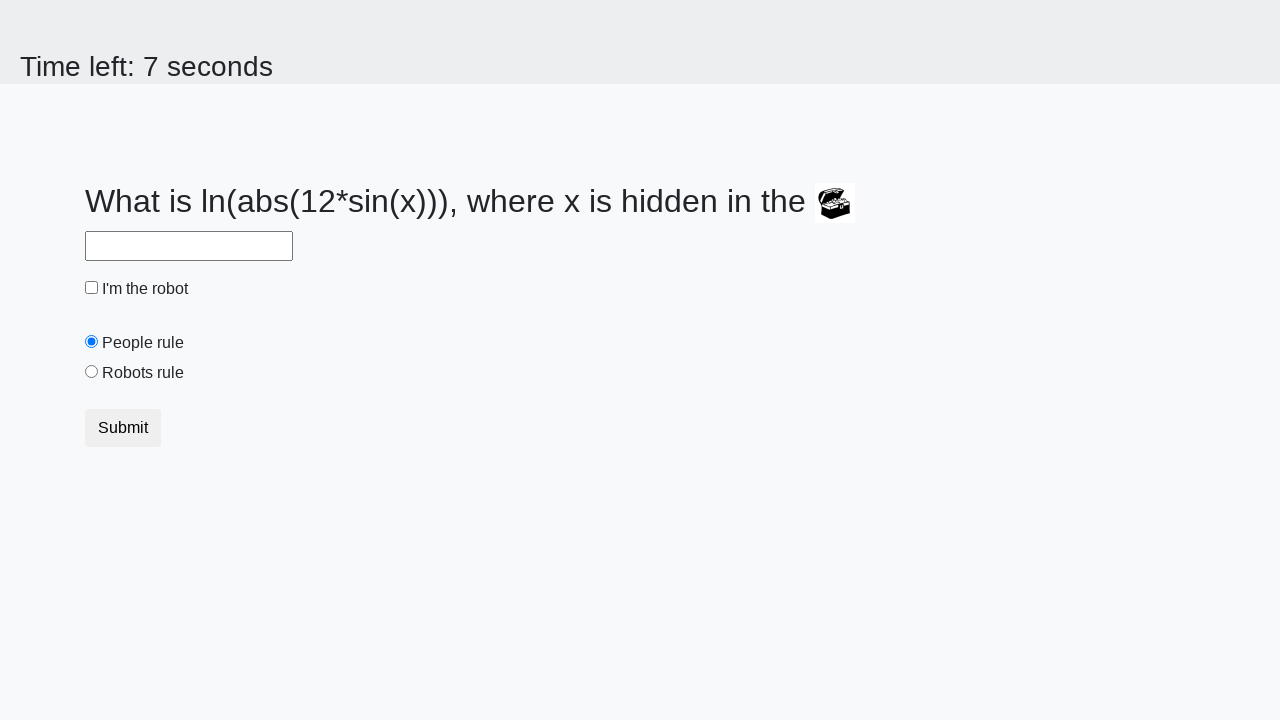

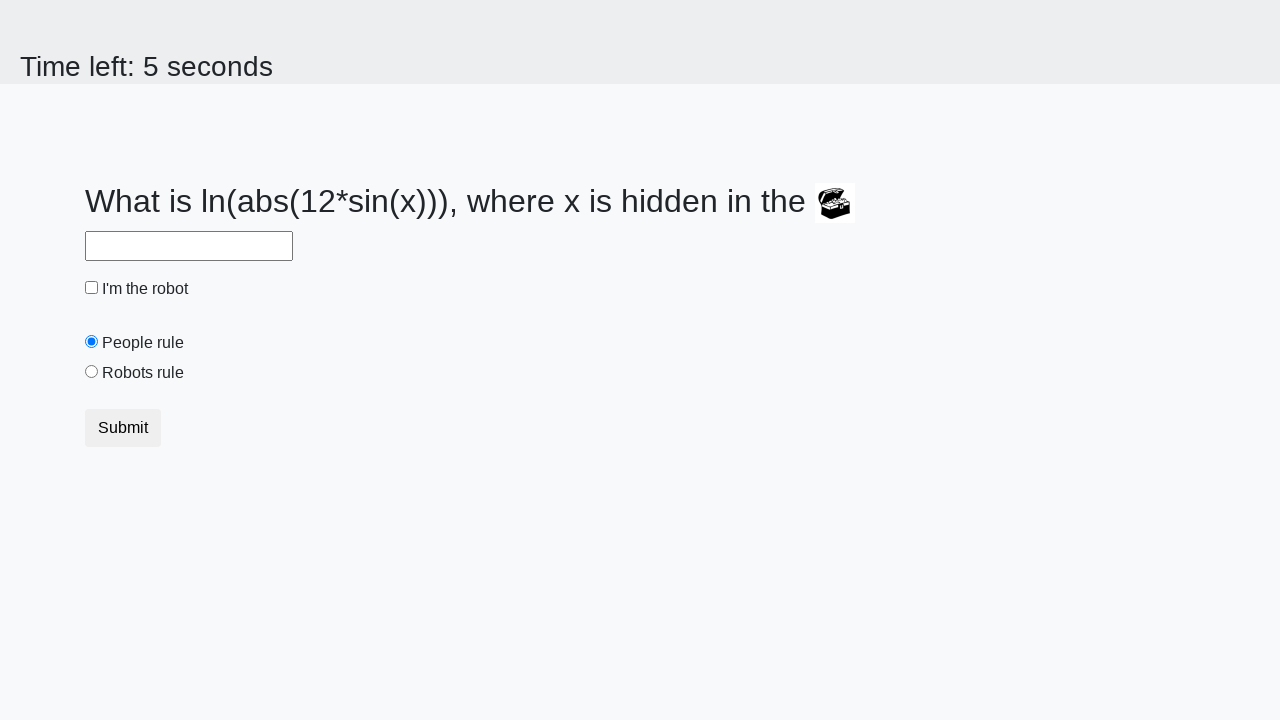